Tests a registration form on a demo application by clicking the Register heading, then using keyboard navigation (Tab) to fill in name and password fields.

Starting URL: https://demoapps.qspiders.com/ui?scenario=1

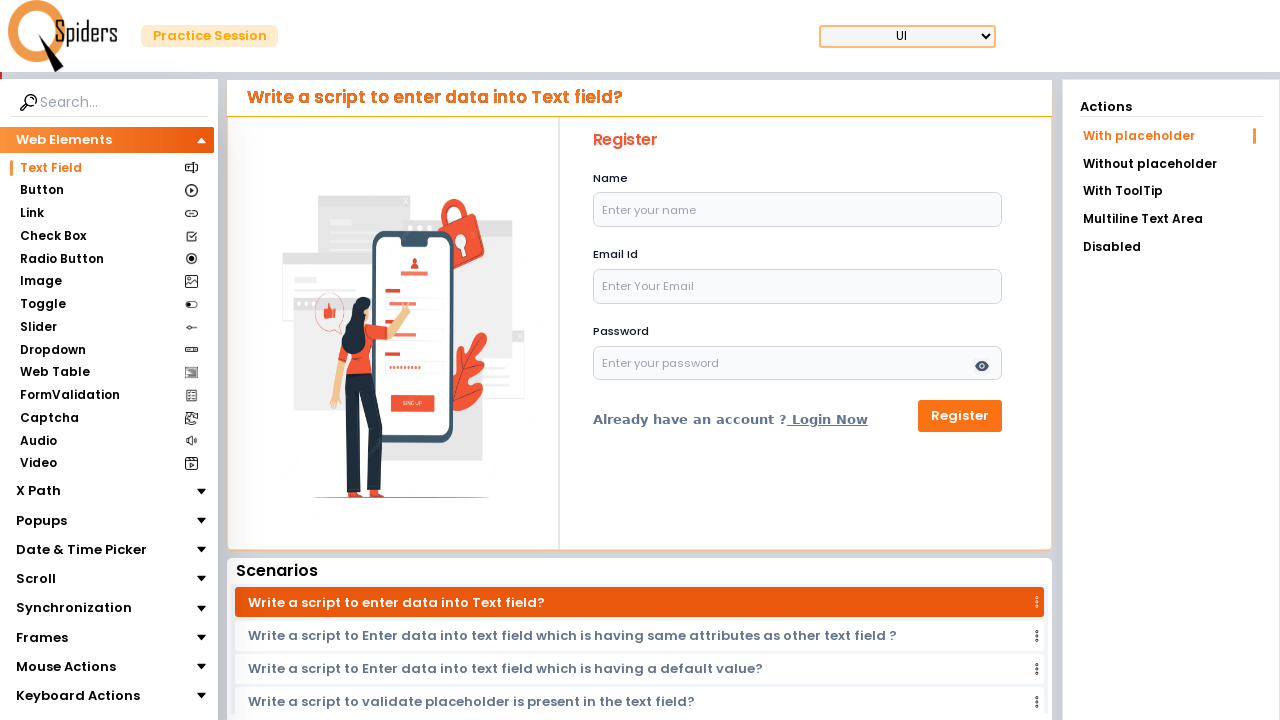

Page loaded with domcontentloaded state
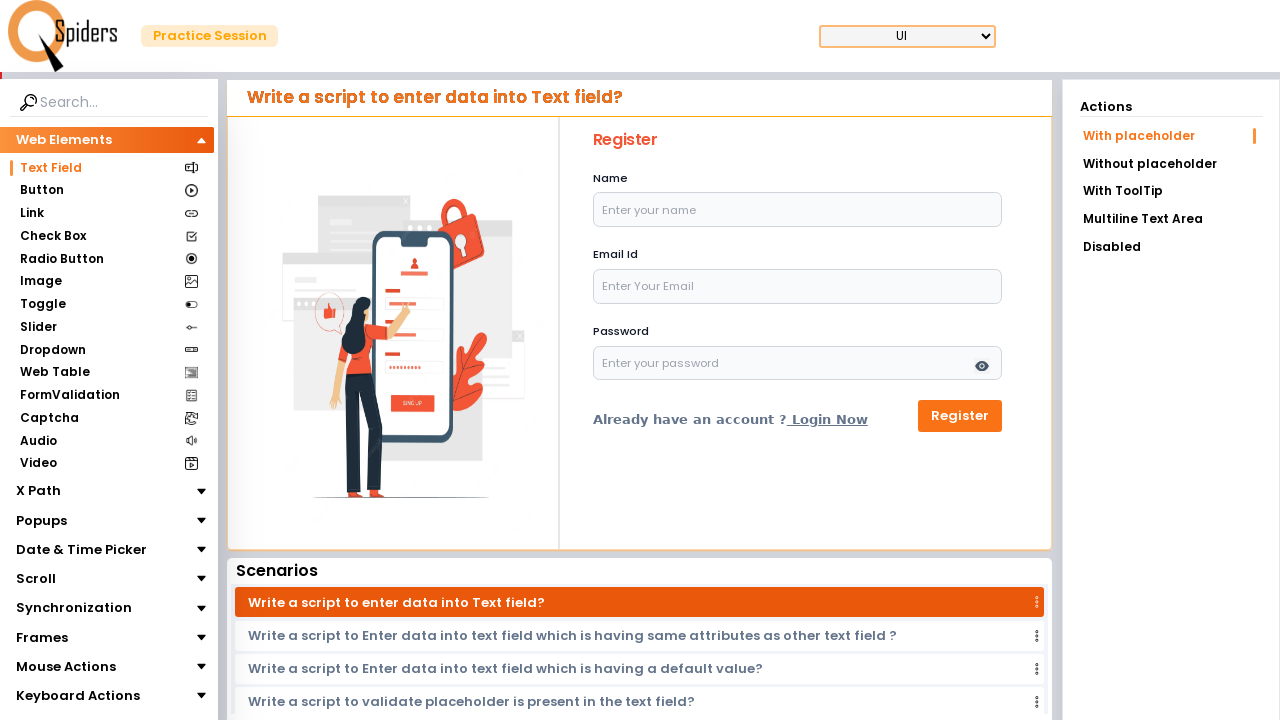

Clicked on the Register heading at (798, 140) on xpath=//h1[contains(text(),'Register')]
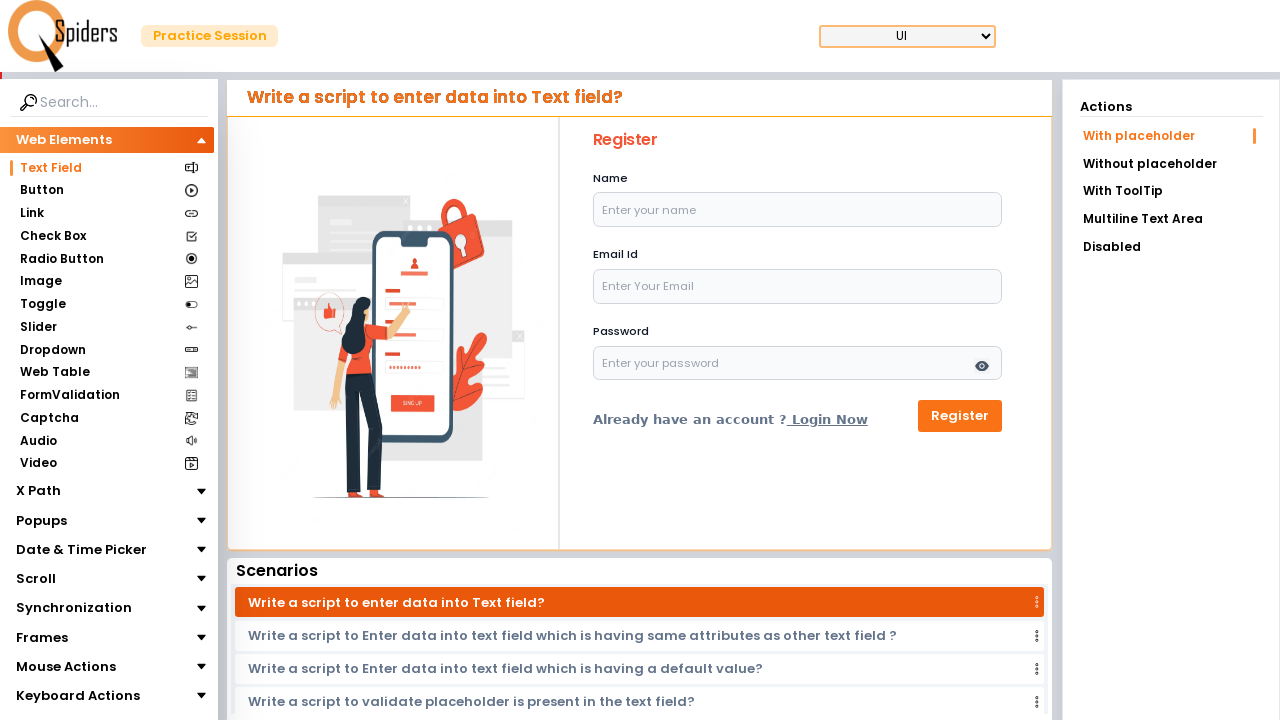

Waited 1000ms for UI changes after clicking Register
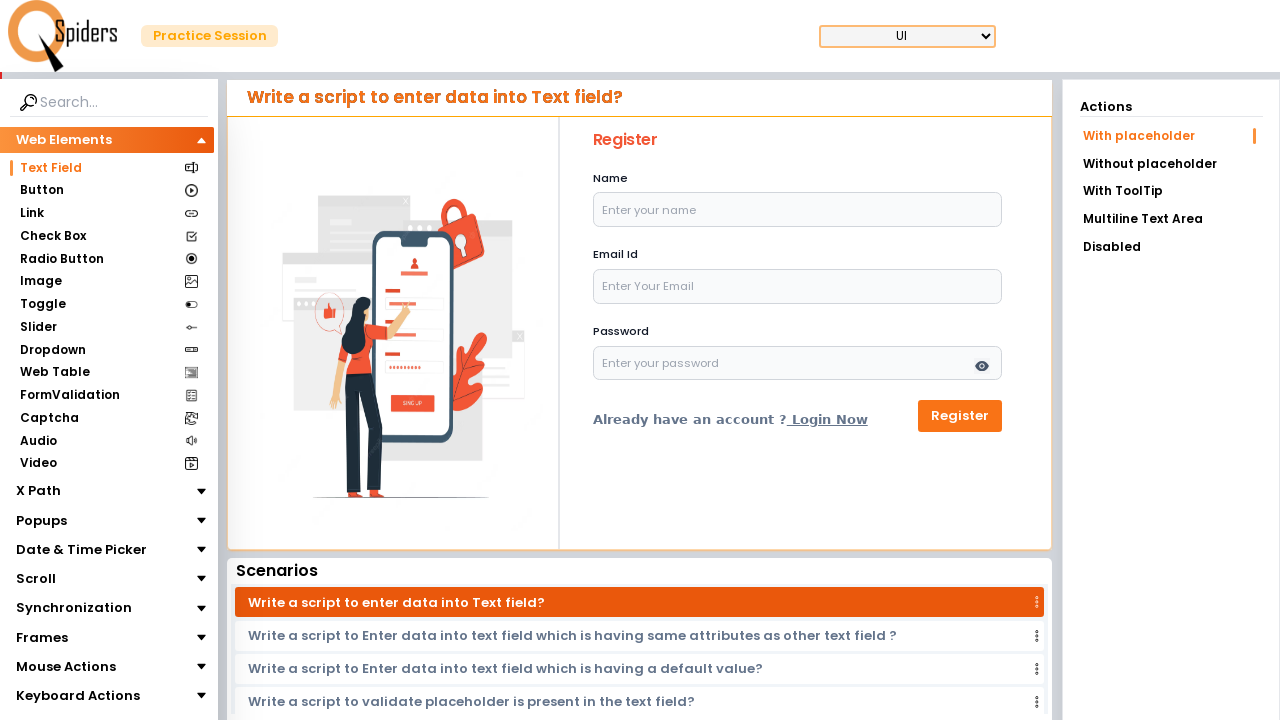

Pressed Tab to move to first input field
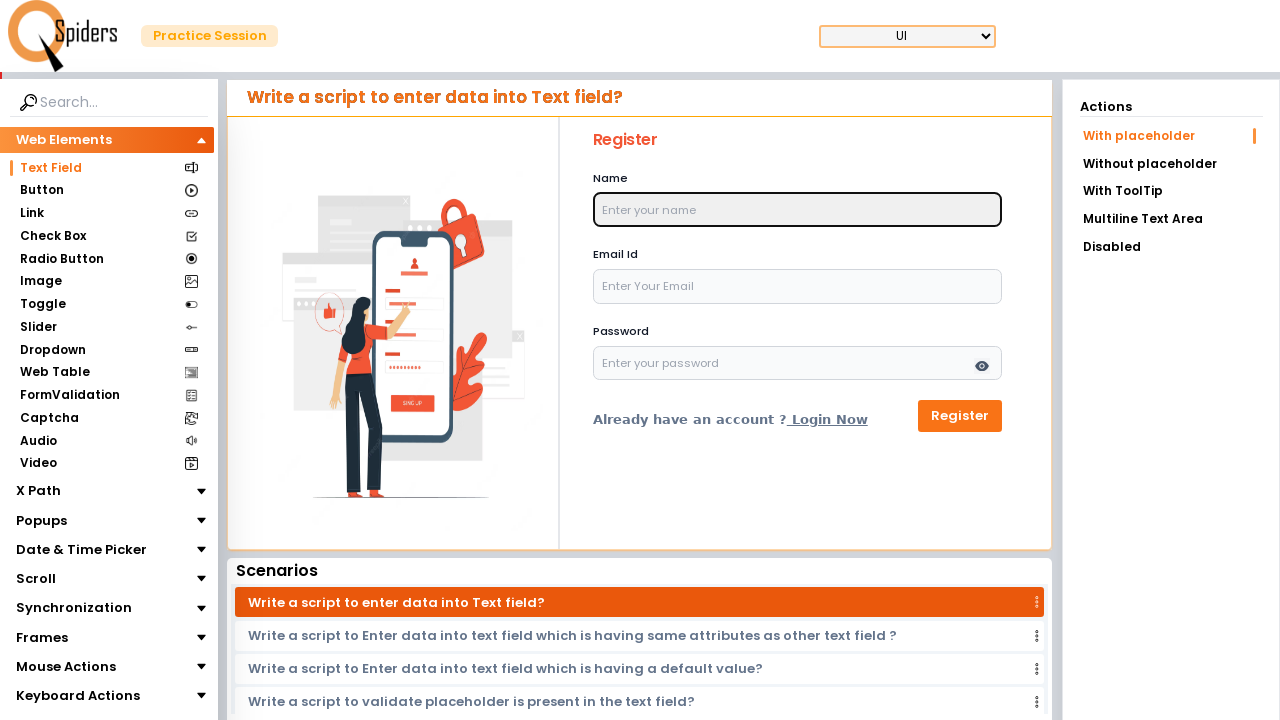

Typed 'bhghh' in the name field
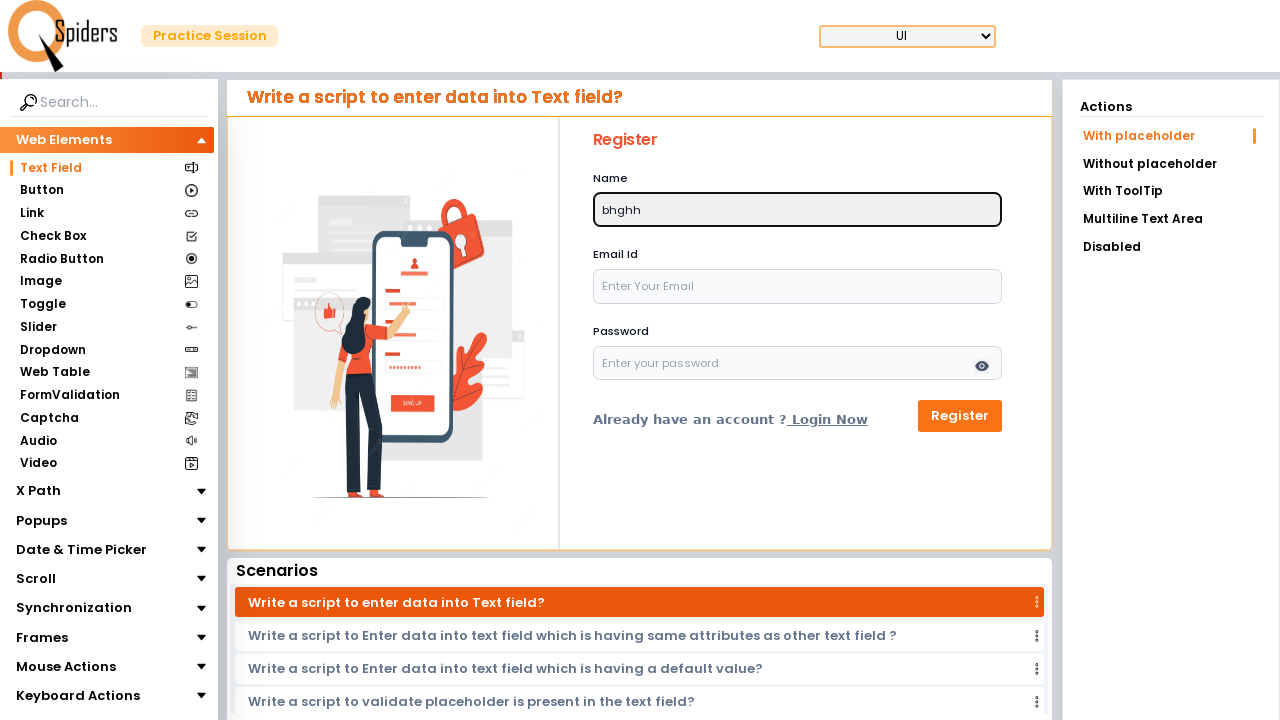

Pressed Tab to move to password field
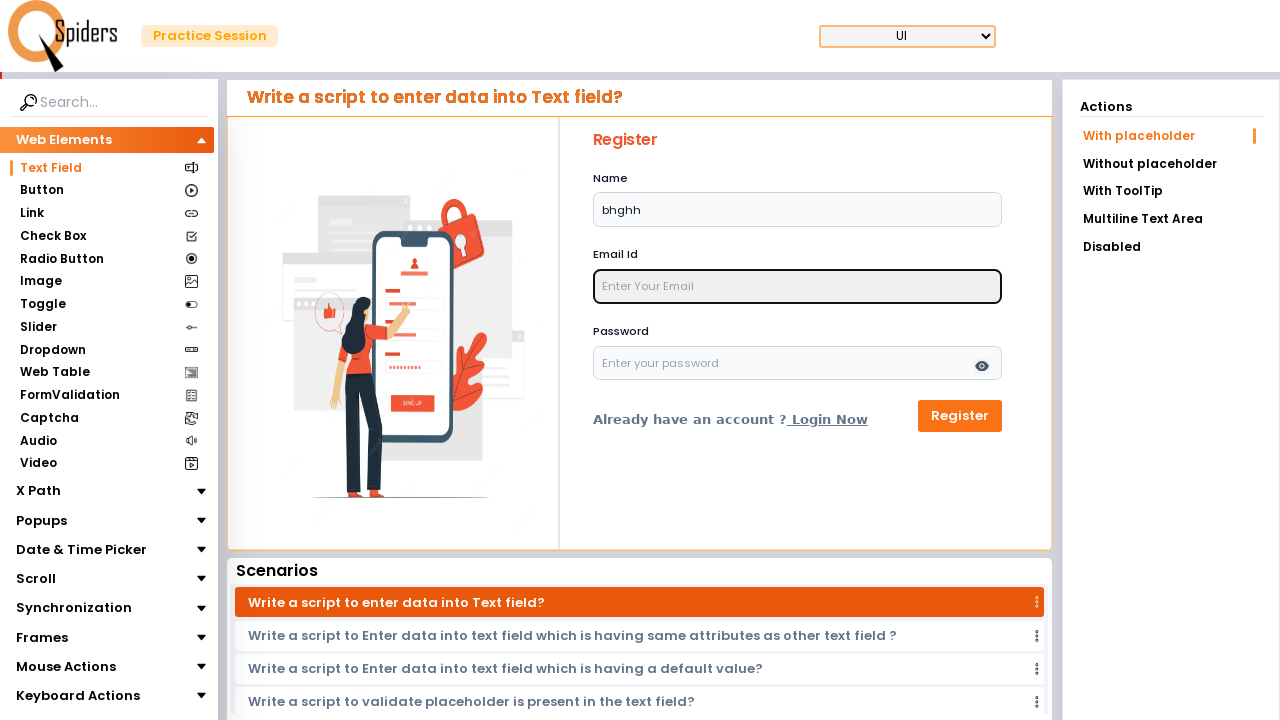

Typed 'asdsdf@123' in the password field
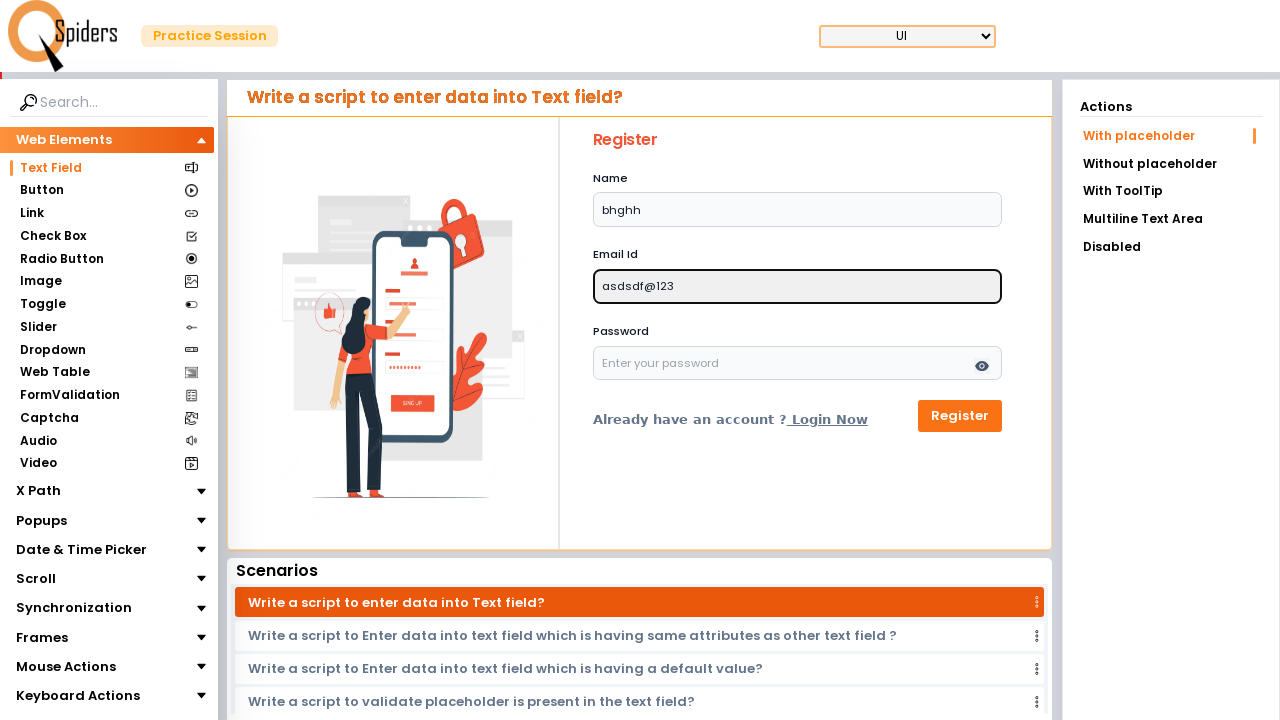

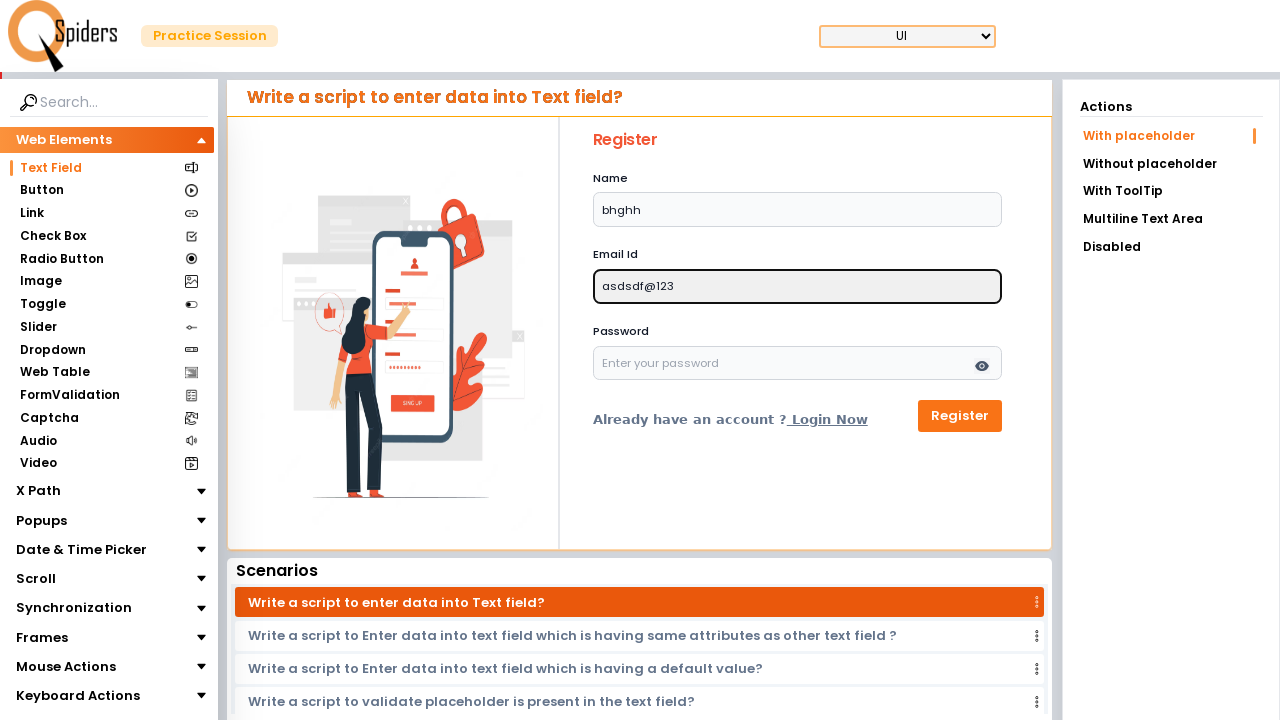